Tests text field set functionality by first typing text, then replacing it with new text

Starting URL: https://www.saucedemo.com

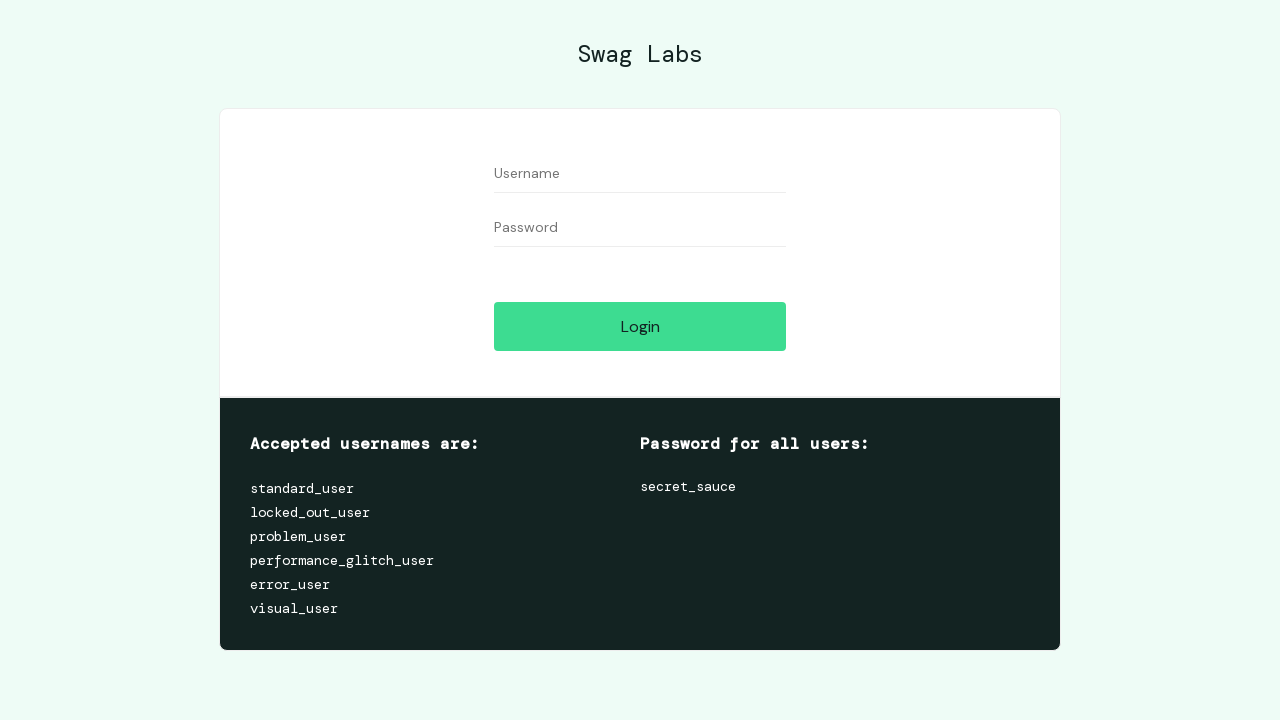

Filled username field with 'Bar' on #user-name
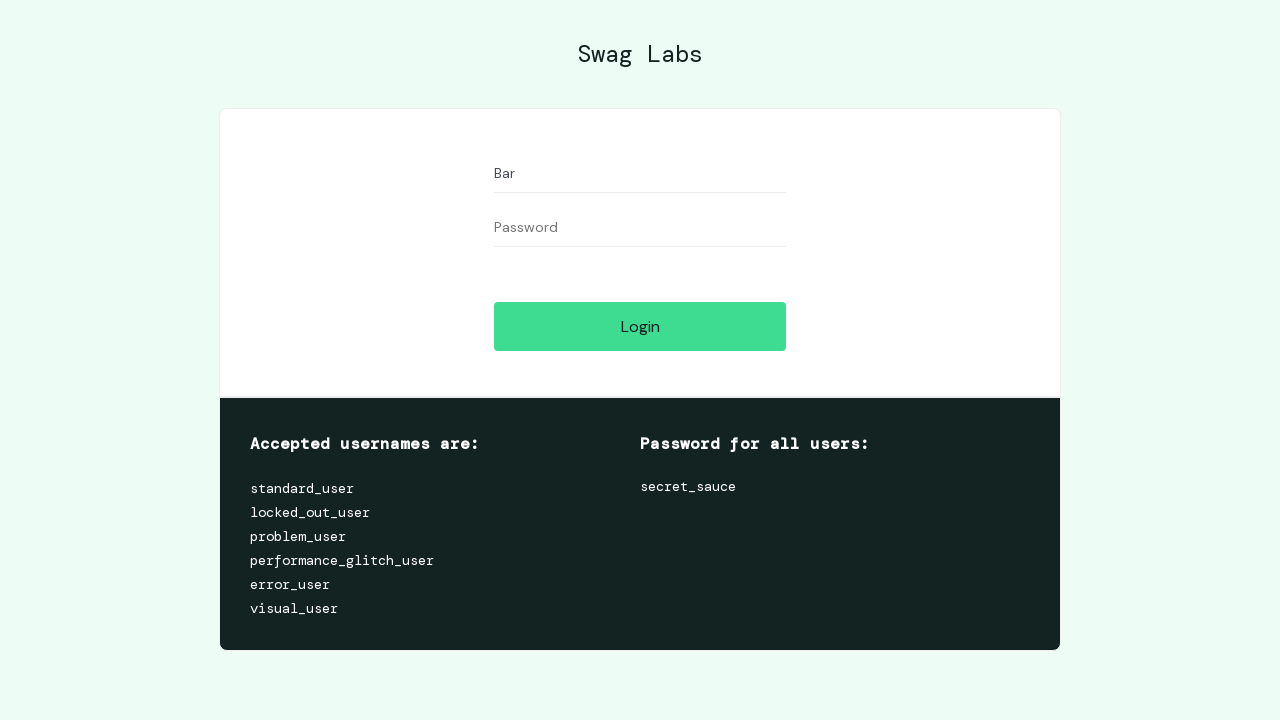

Replaced username field text with 'Foo' on #user-name
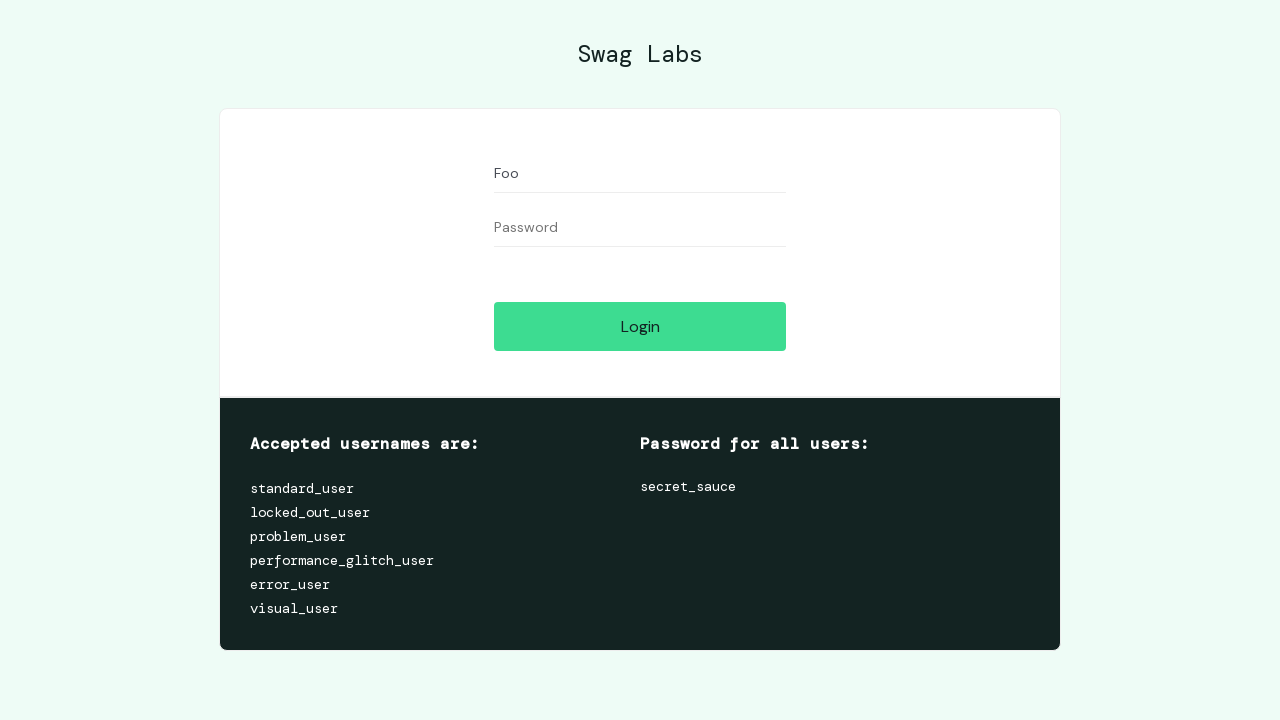

Verified username field contains 'Foo'
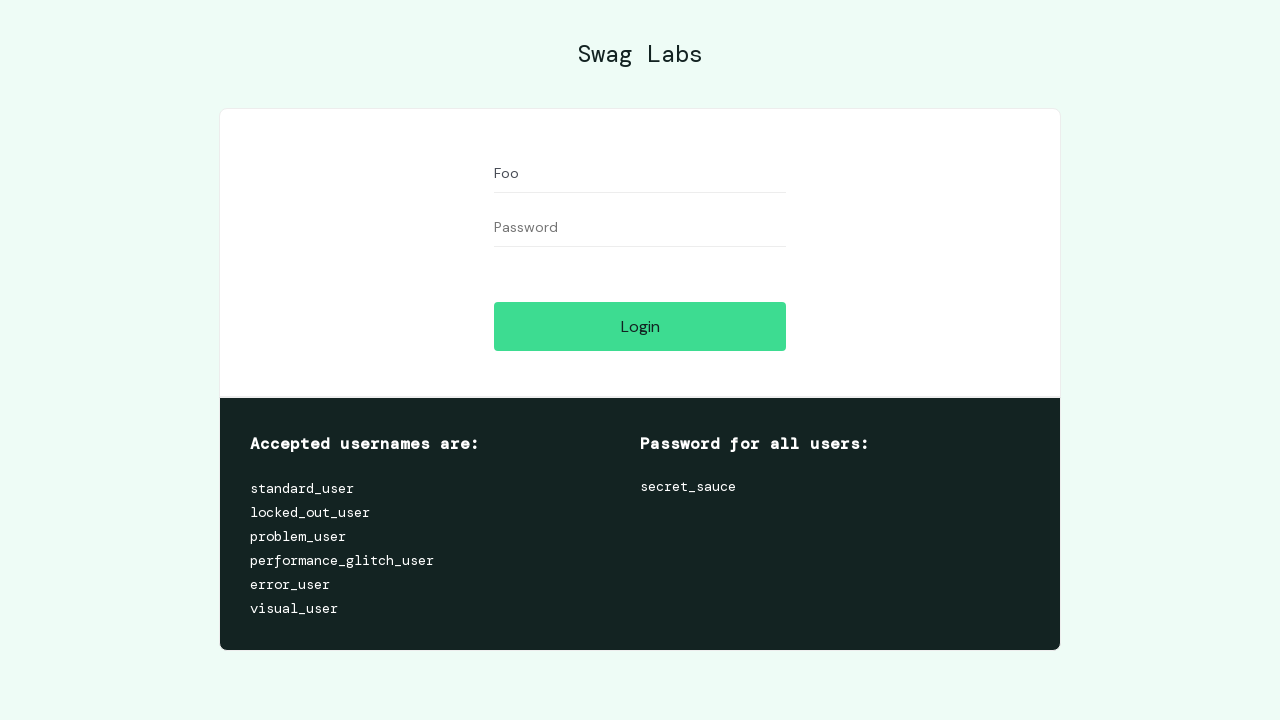

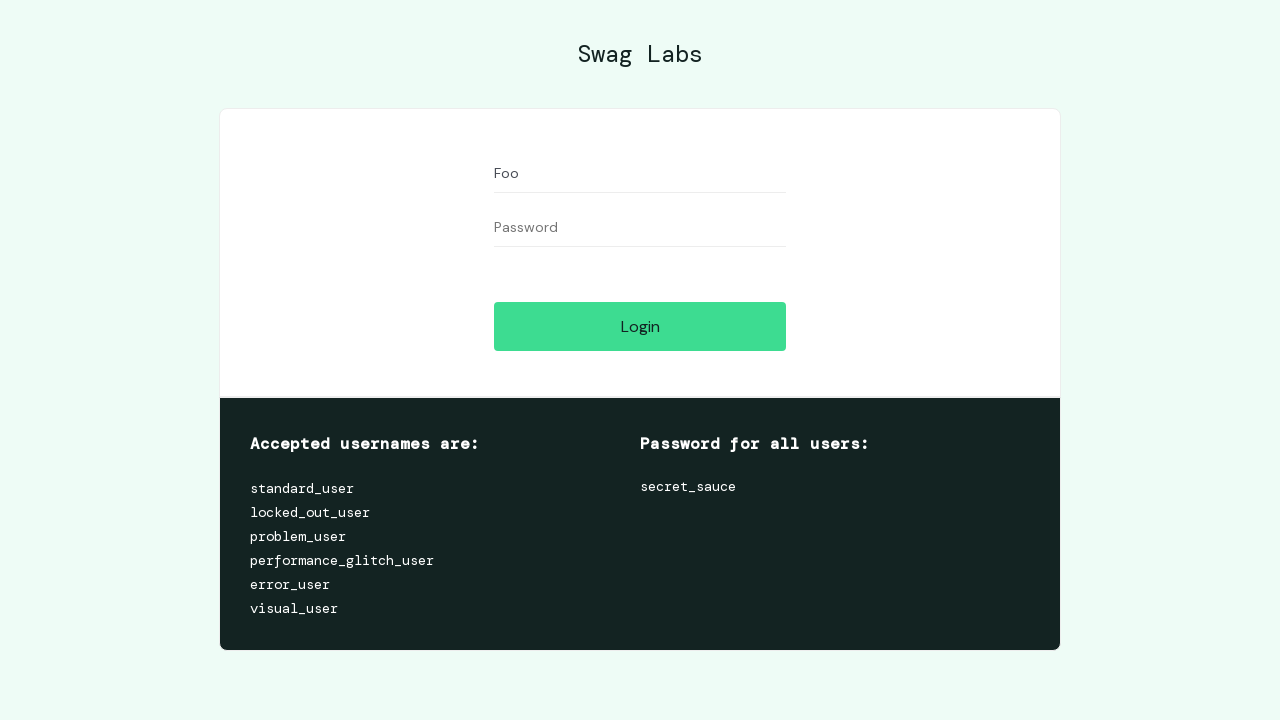